Tests text field interactions on a test page by filling various input fields including first name, last name, and text area, then scrolling and clearing a pre-filled input field.

Starting URL: https://testkru.com/Elements/TextFields

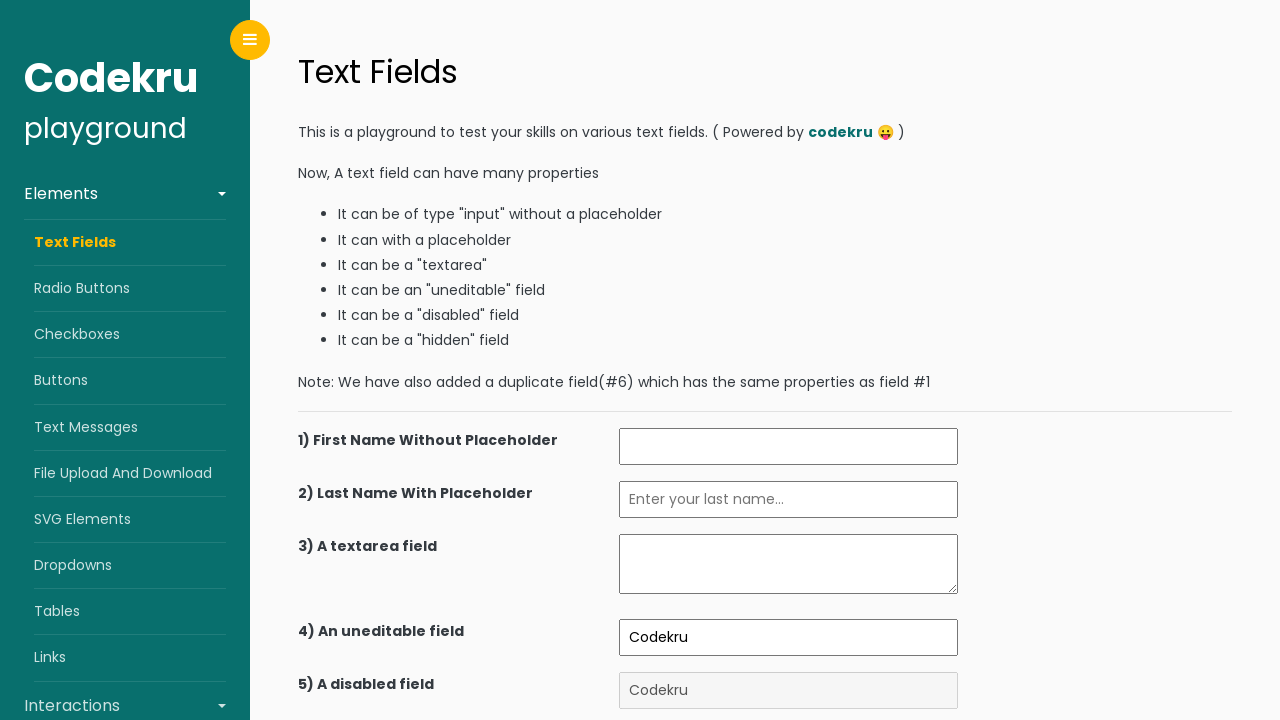

Filled first name field with 'Igor' on (//input[@id="firstName"])[1]
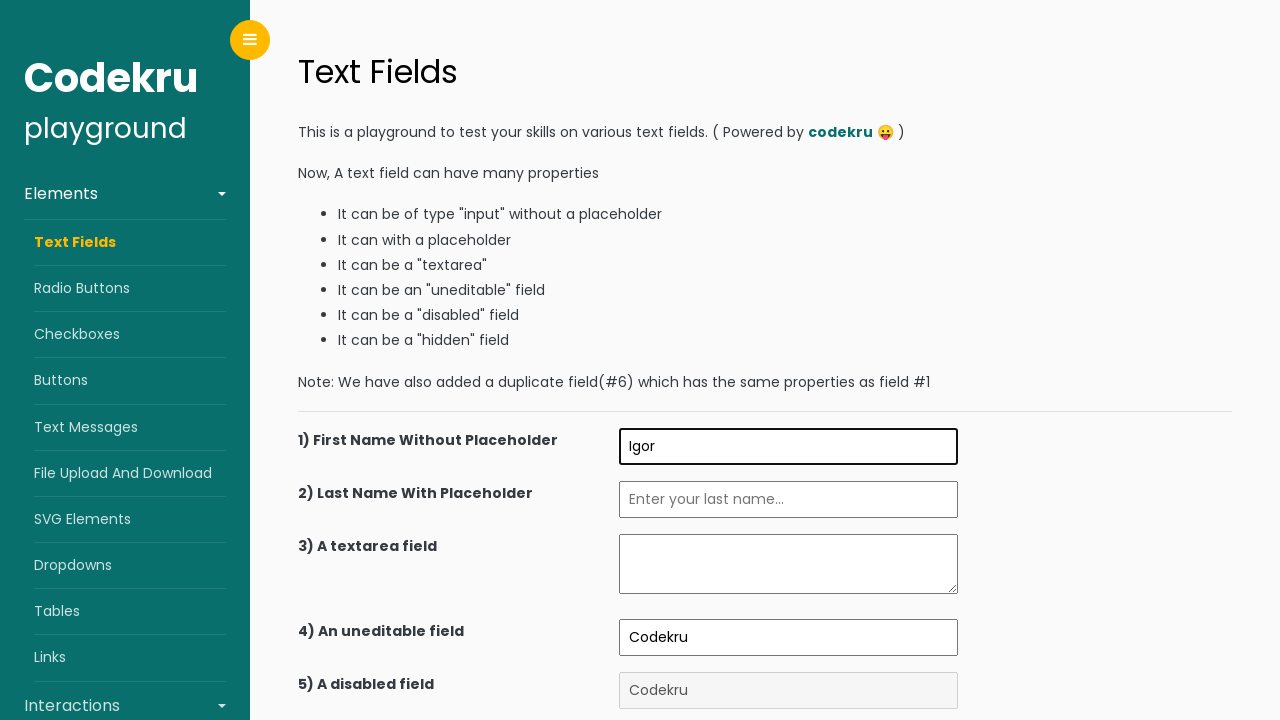

Filled last name field with 'Konovalov' on //input[@id="lastNameWithPlaceholder"]
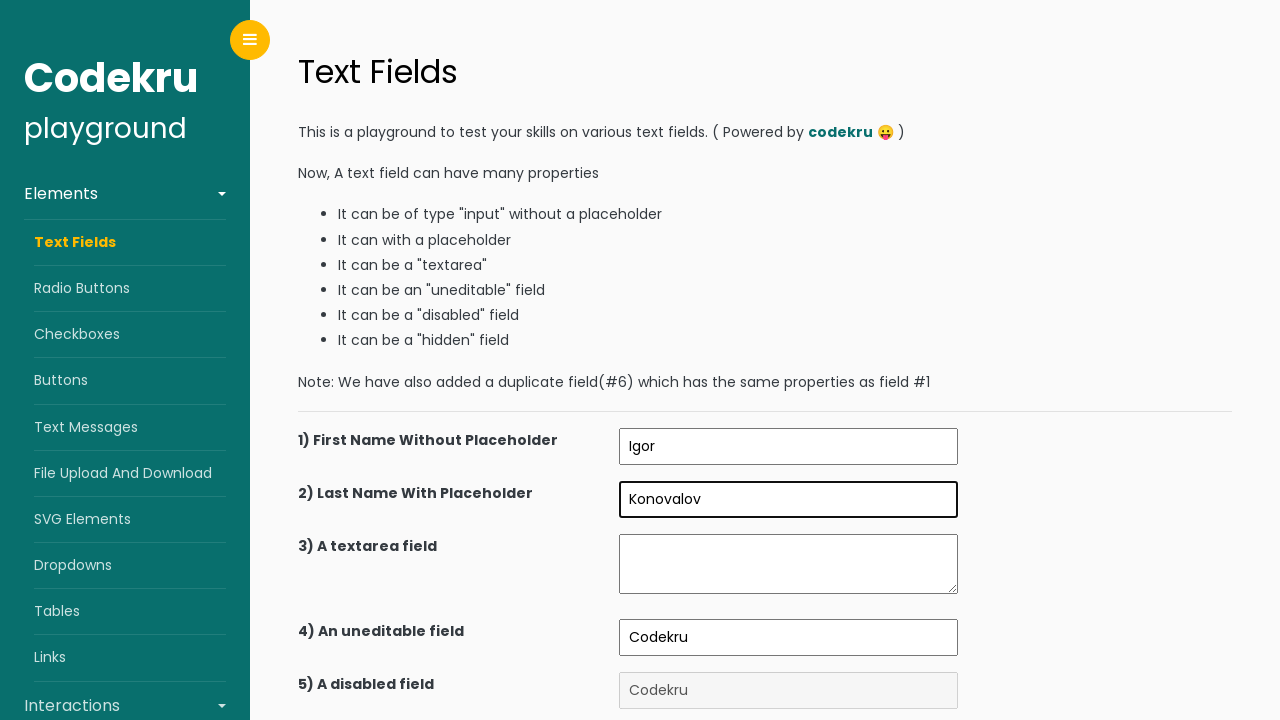

Filled text area with 'Selenium was here' on //textarea[@class="pt-1 pb-1 pr-2 pl-2"]
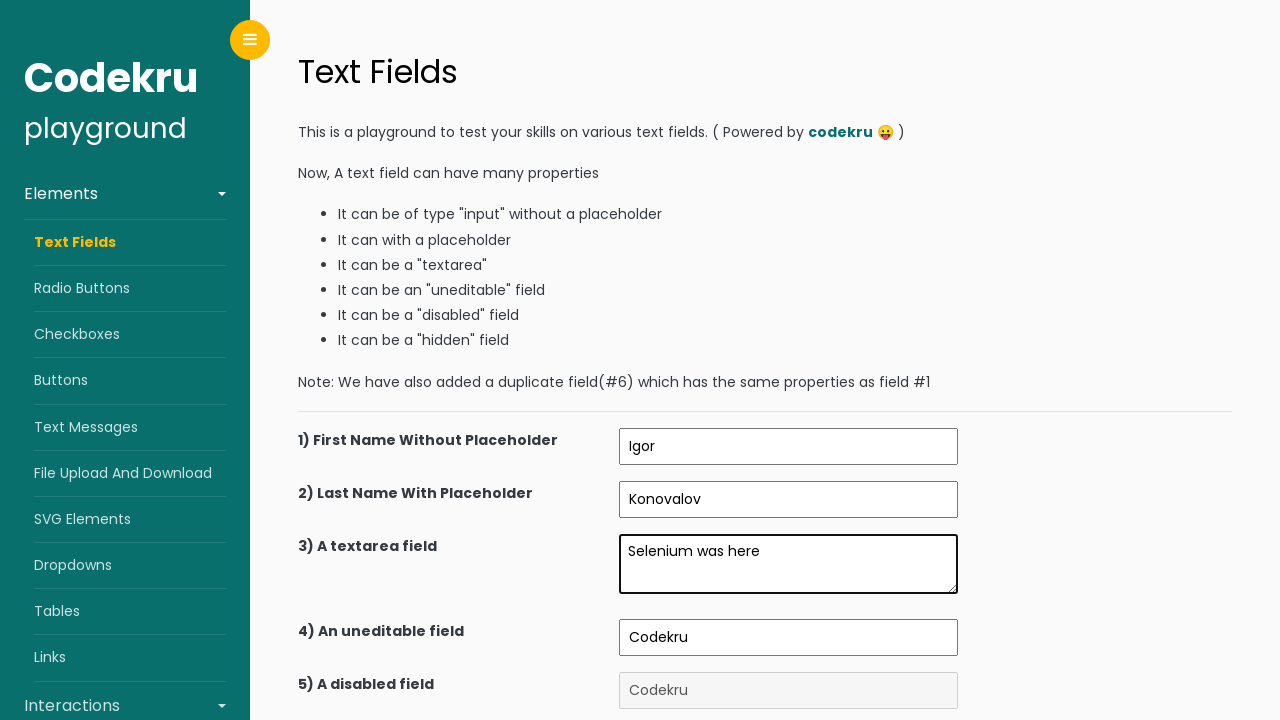

Scrolled page down to position 1000
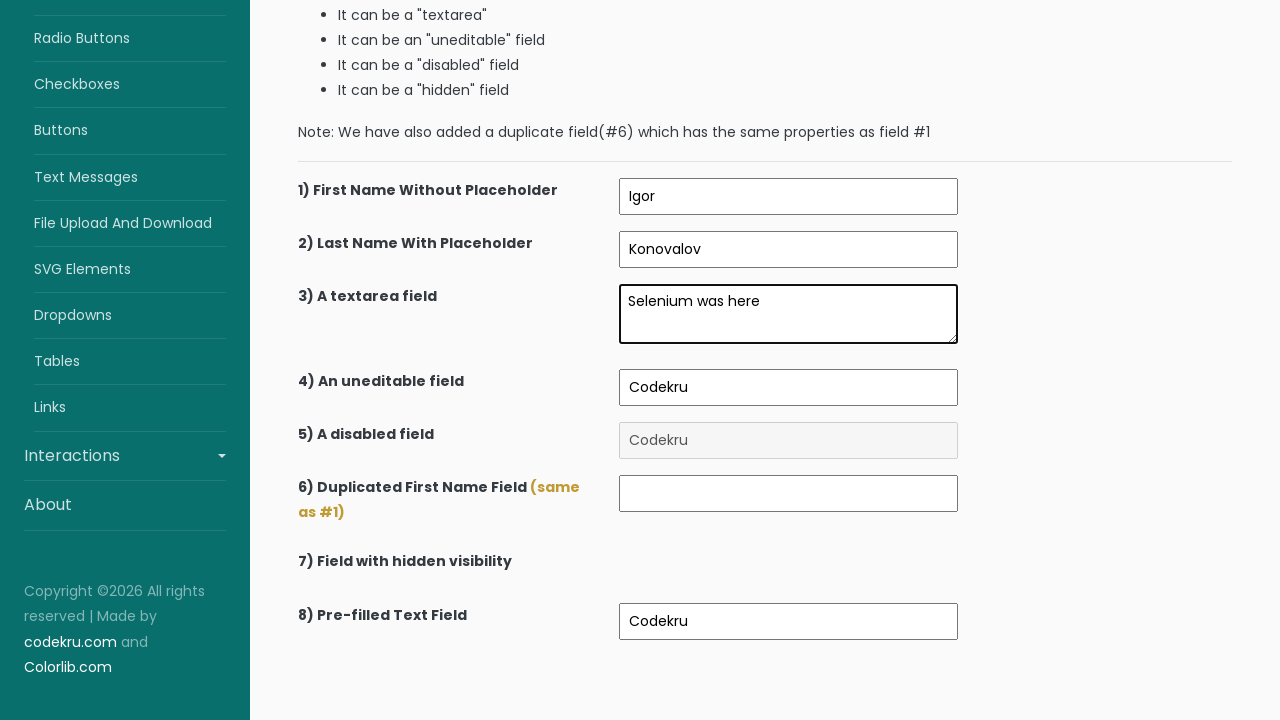

Second first name field became visible
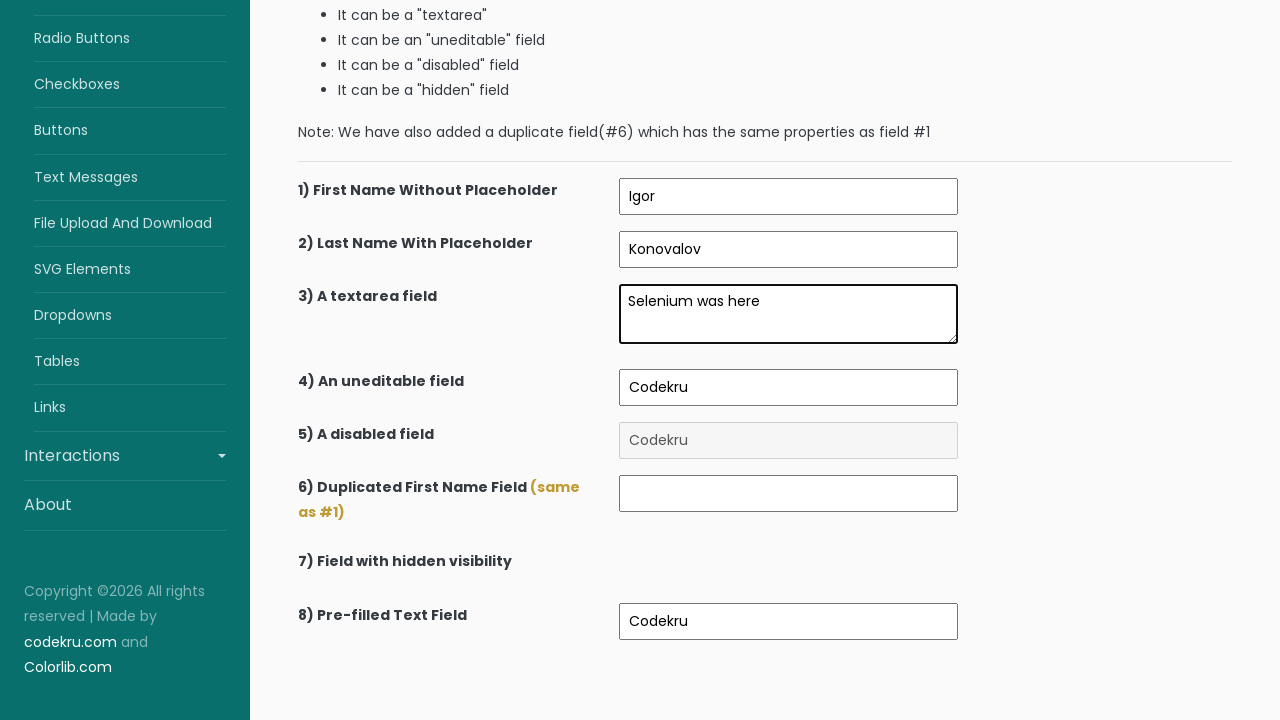

Filled second first name field with 'Igor, Again' on (//input[@id="firstName"])[2]
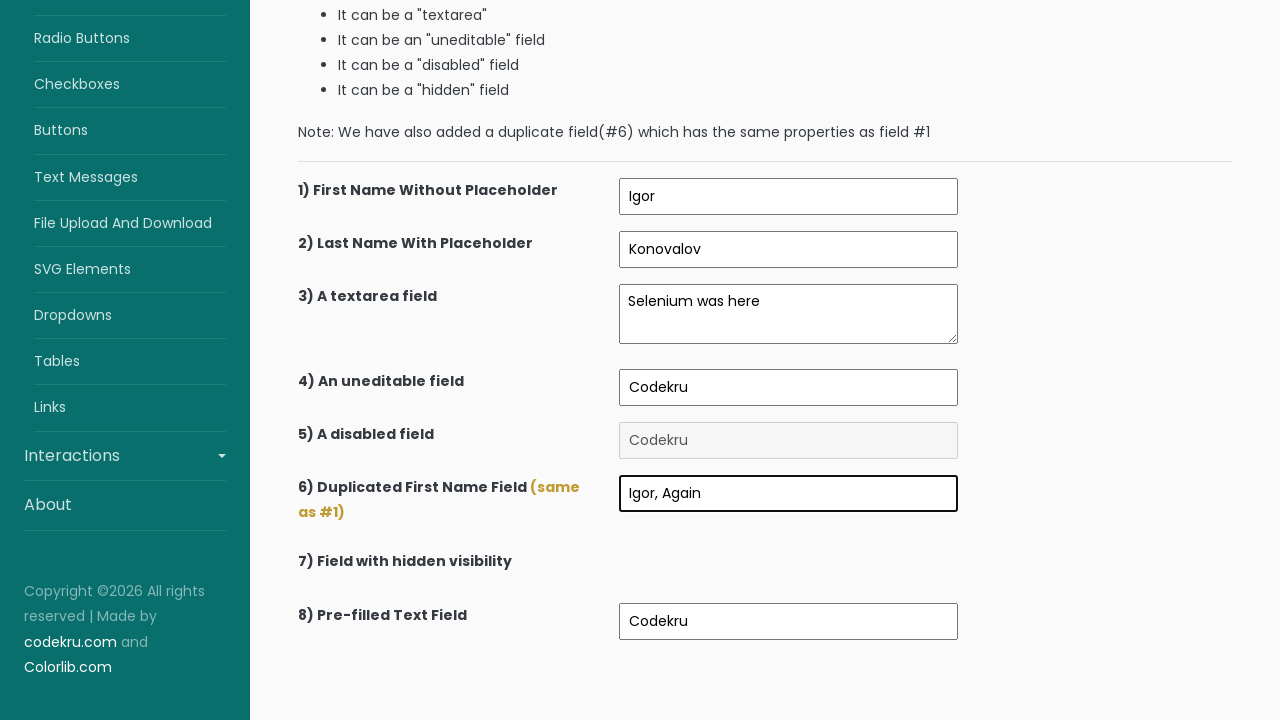

Cleared the pre-filled text field on //input[@id="preFilledTextField"]
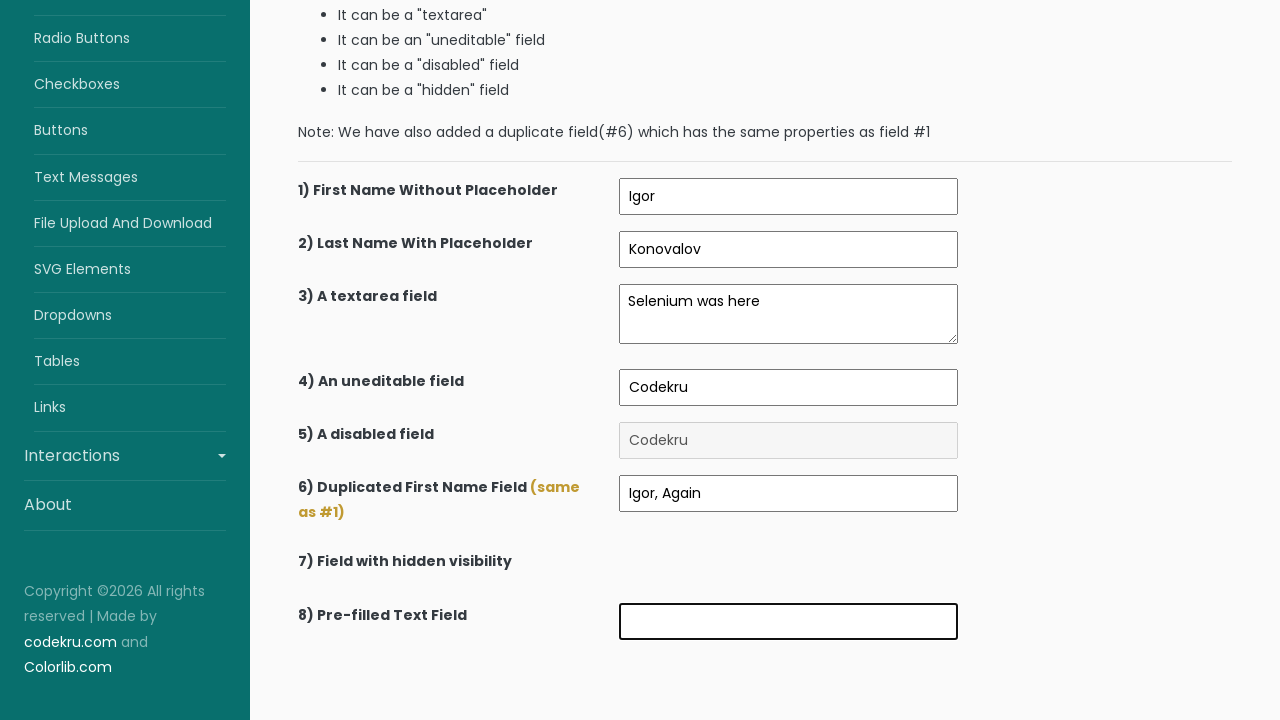

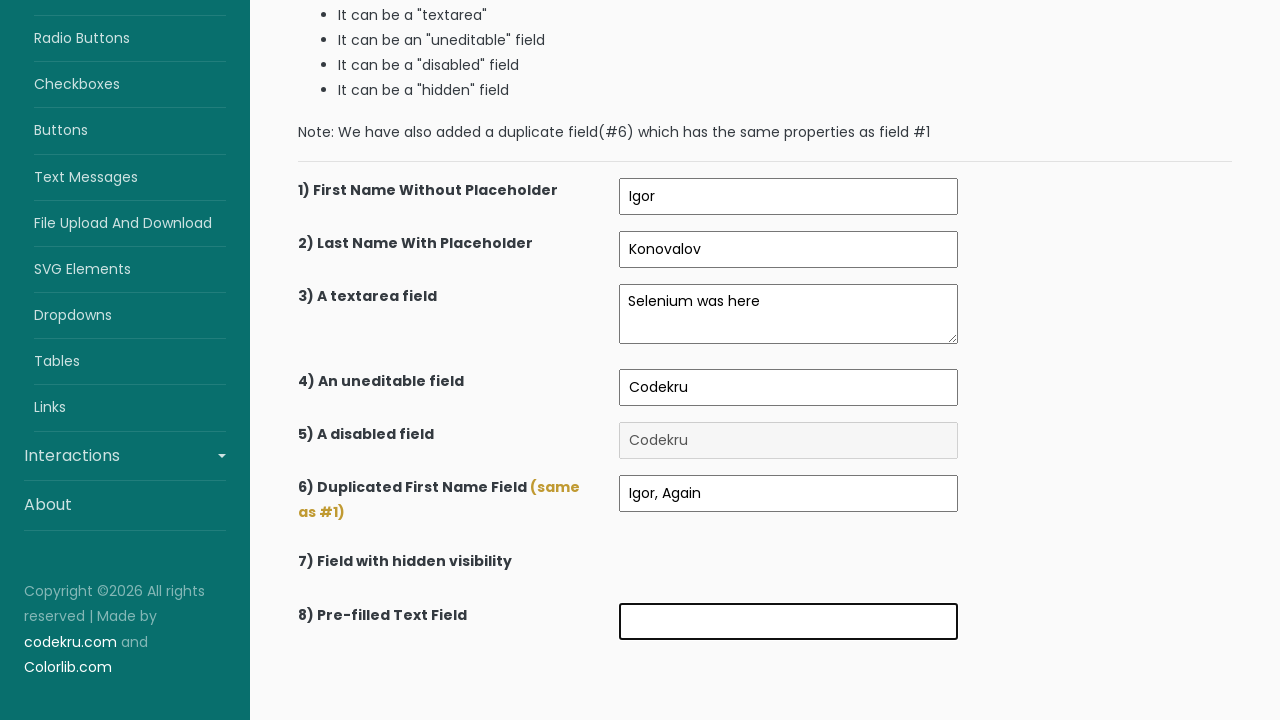